Tests alert handling by entering a name, triggering an alert, accepting it, and then performs a mouse hover action on a button element on the automation practice page.

Starting URL: https://rahulshettyacademy.com/AutomationPractice/

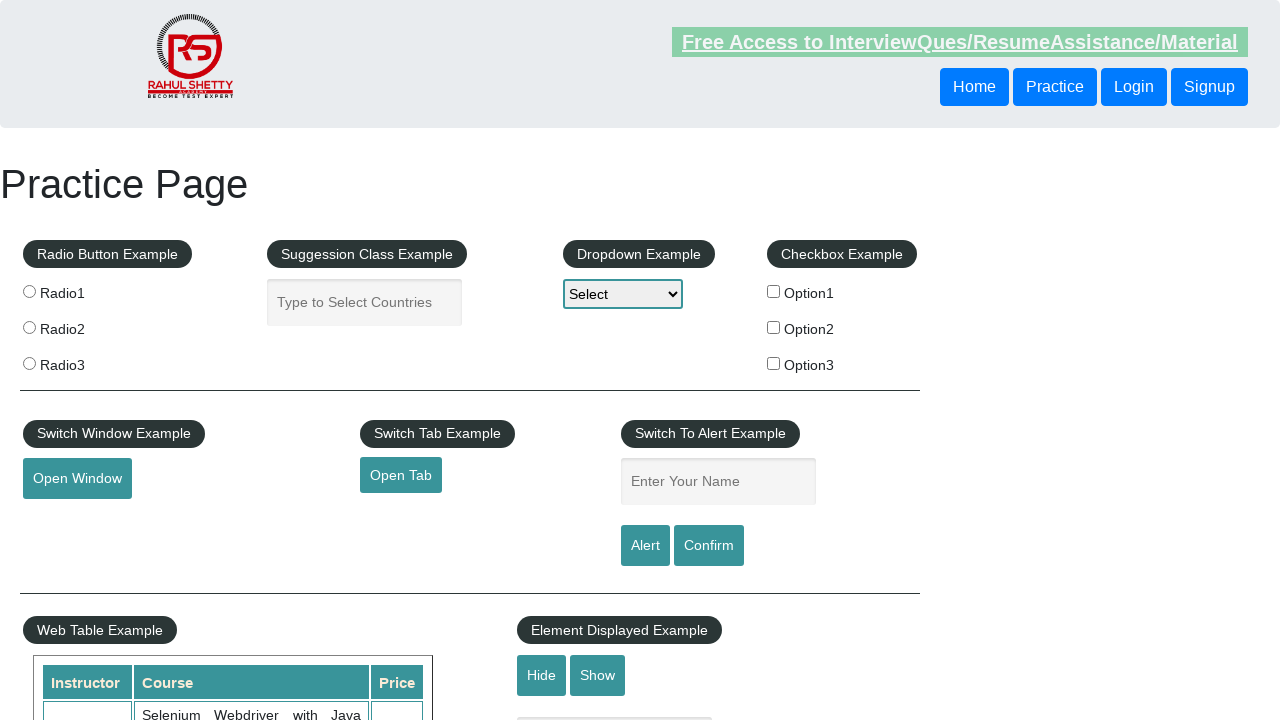

Filled name input field with 'Atharva Hiwase' on input#name
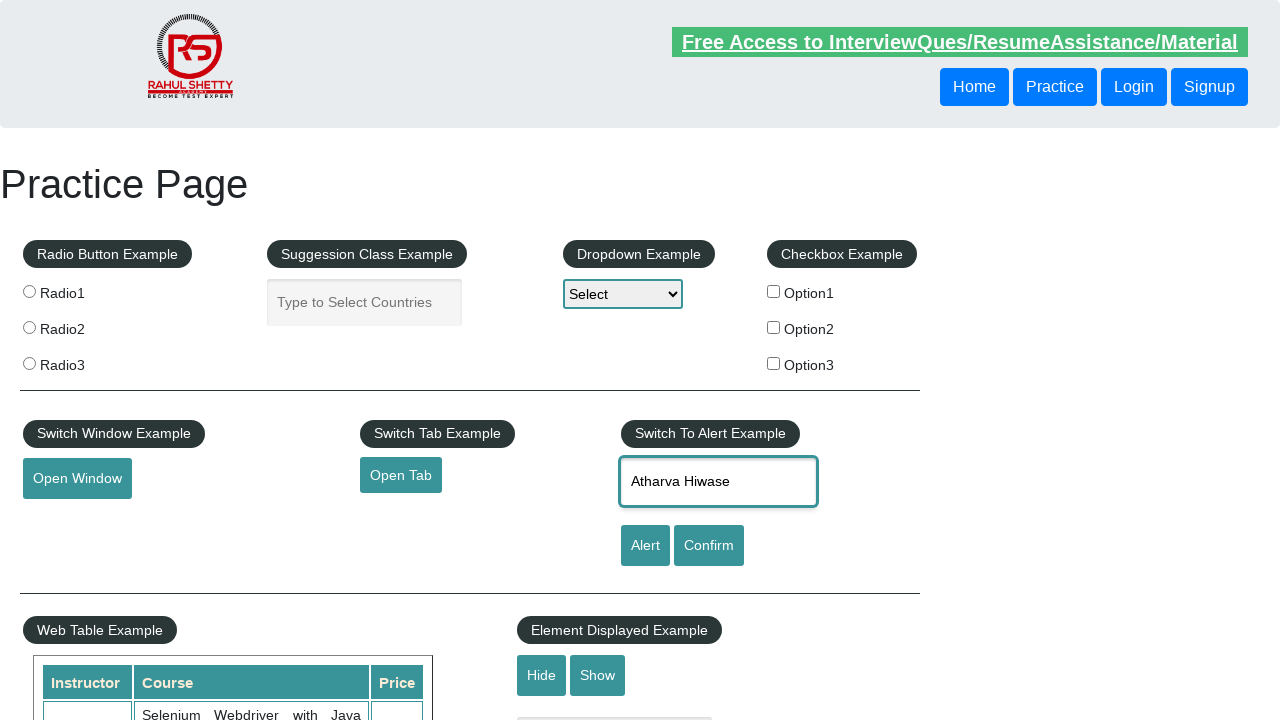

Clicked alert button to trigger alert at (645, 546) on input#alertbtn
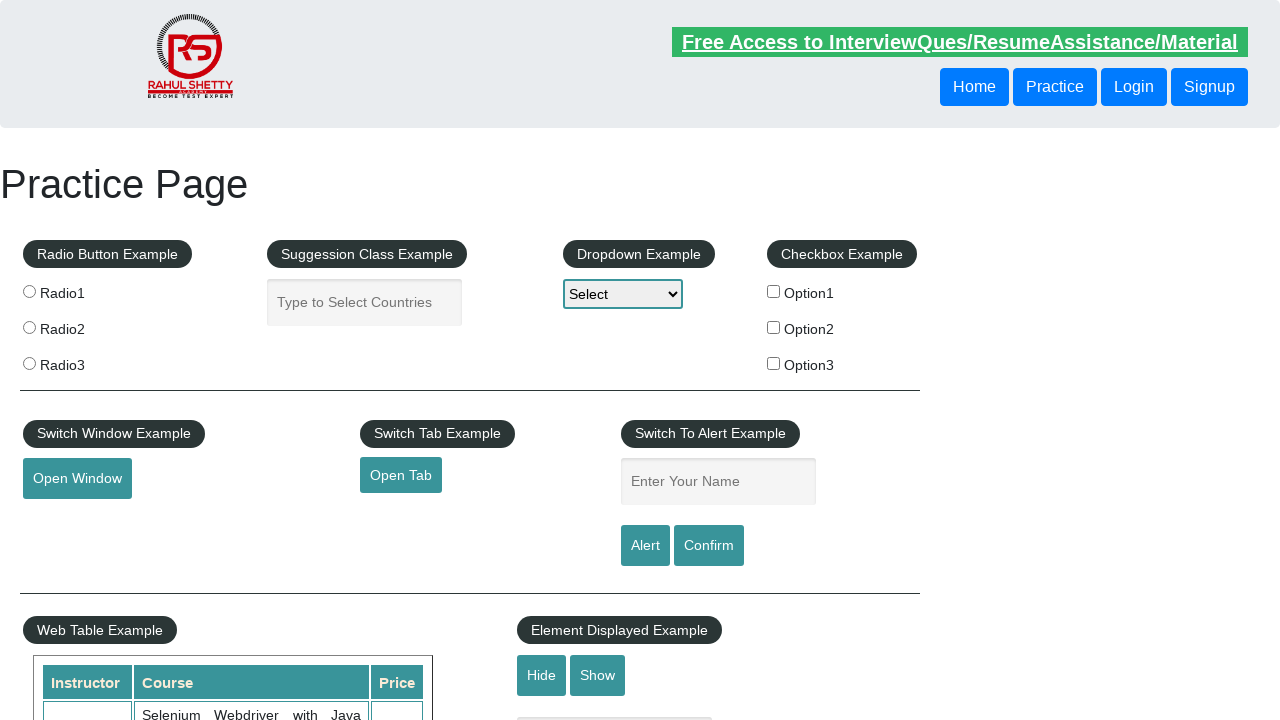

Set up dialog handler to accept alert
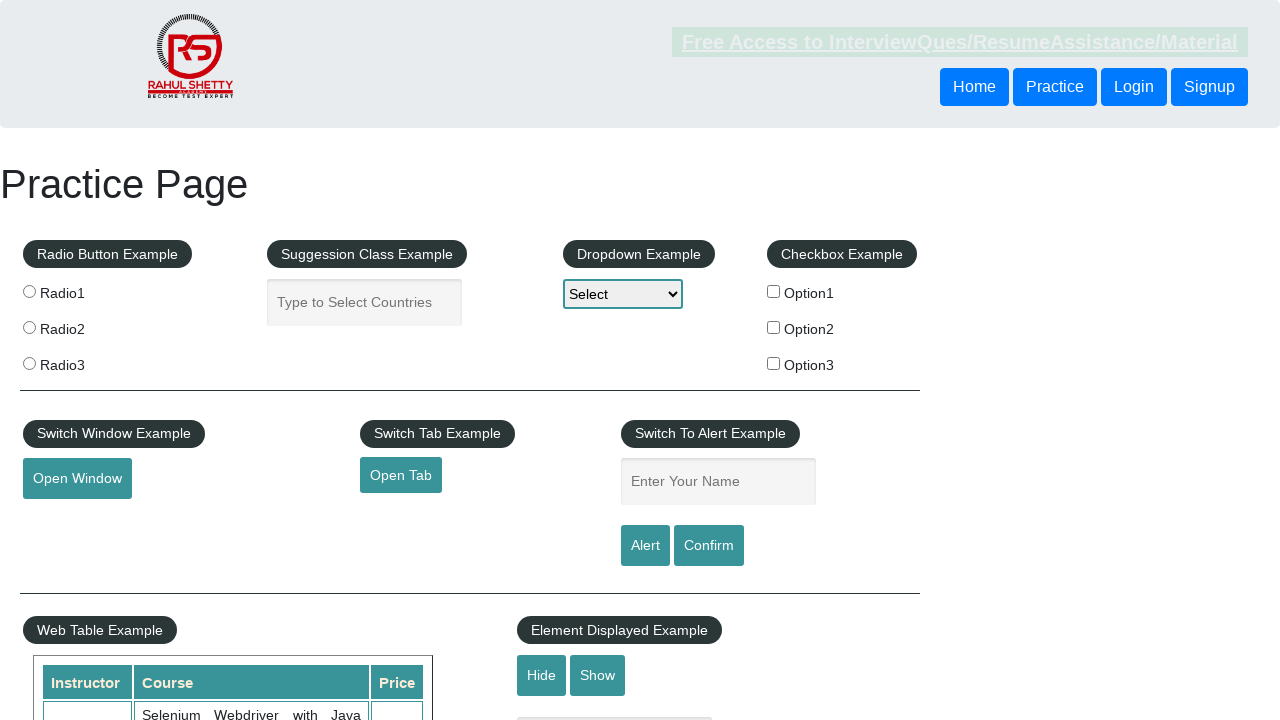

Waited for alert to be processed
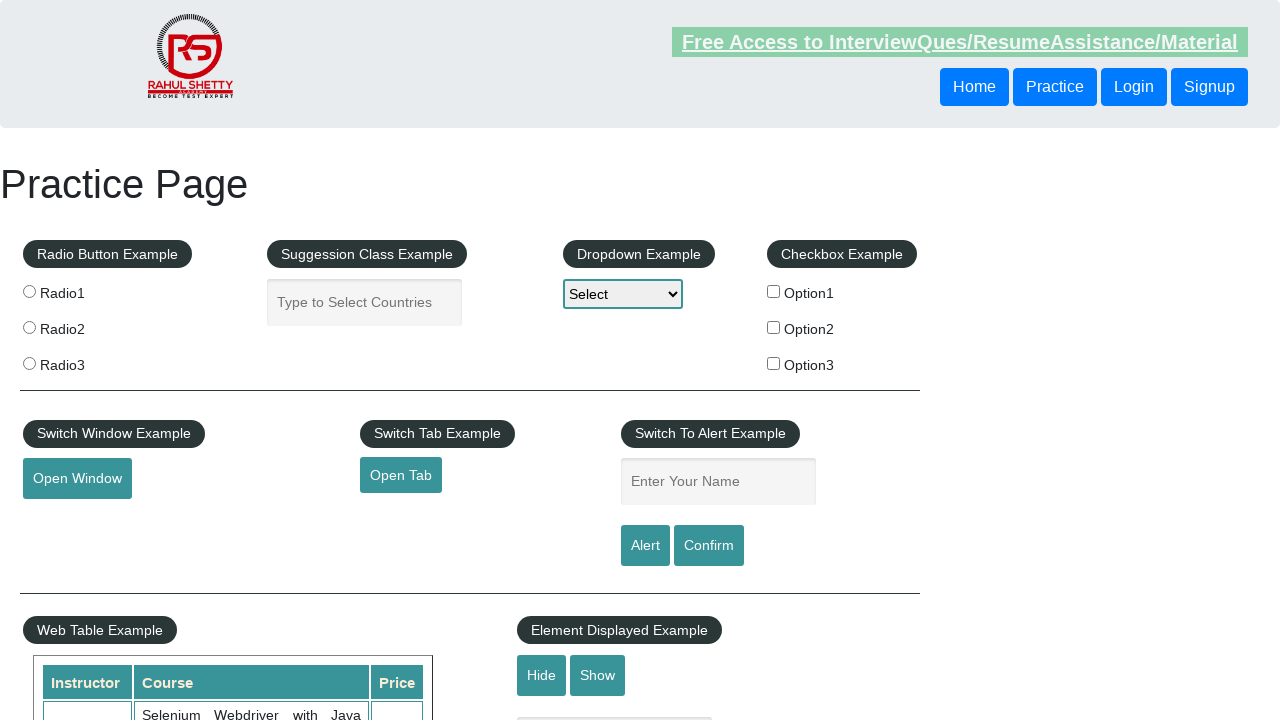

Located mouse hover button
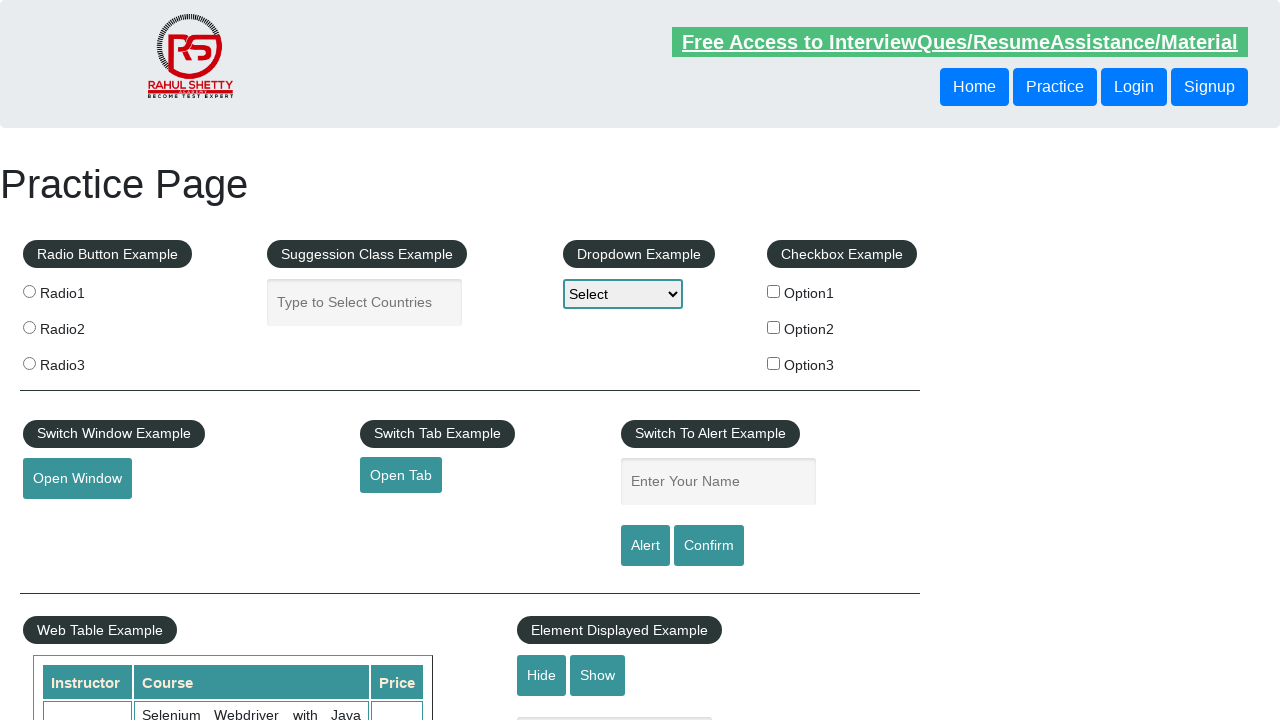

Scrolled mouse hover button into view
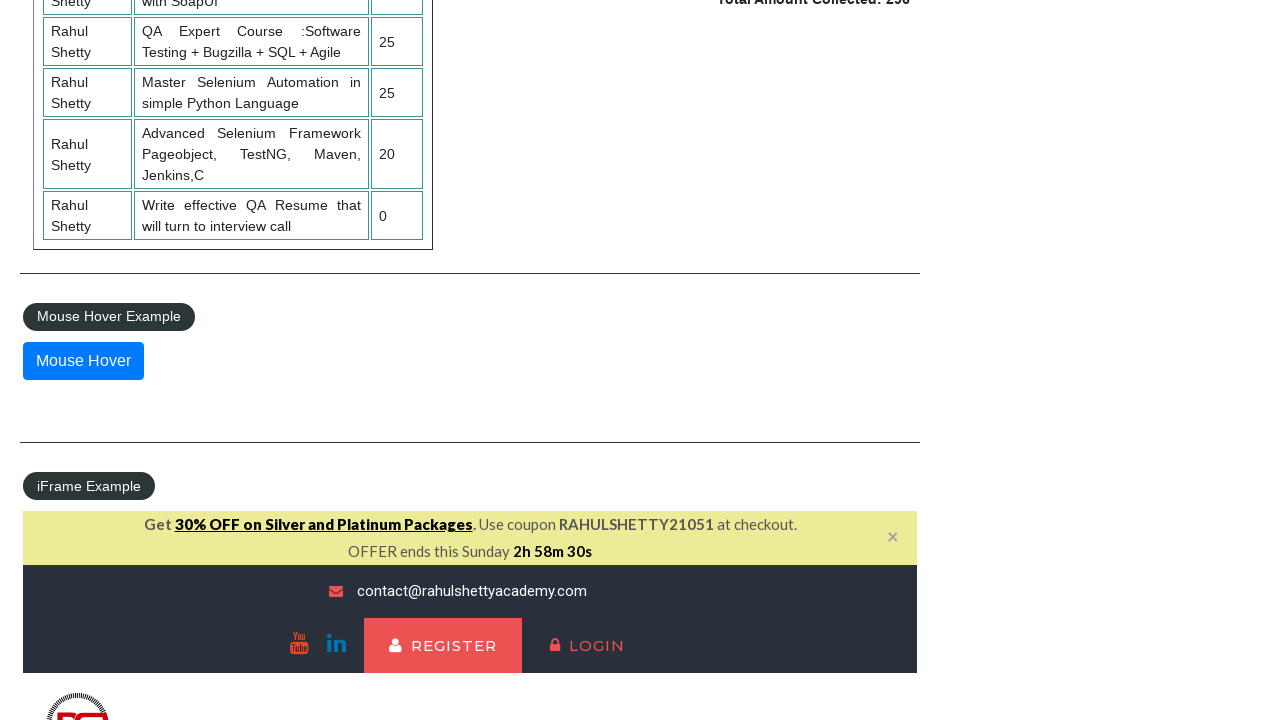

Hovered over mouse hover button at (83, 361) on button#mousehover
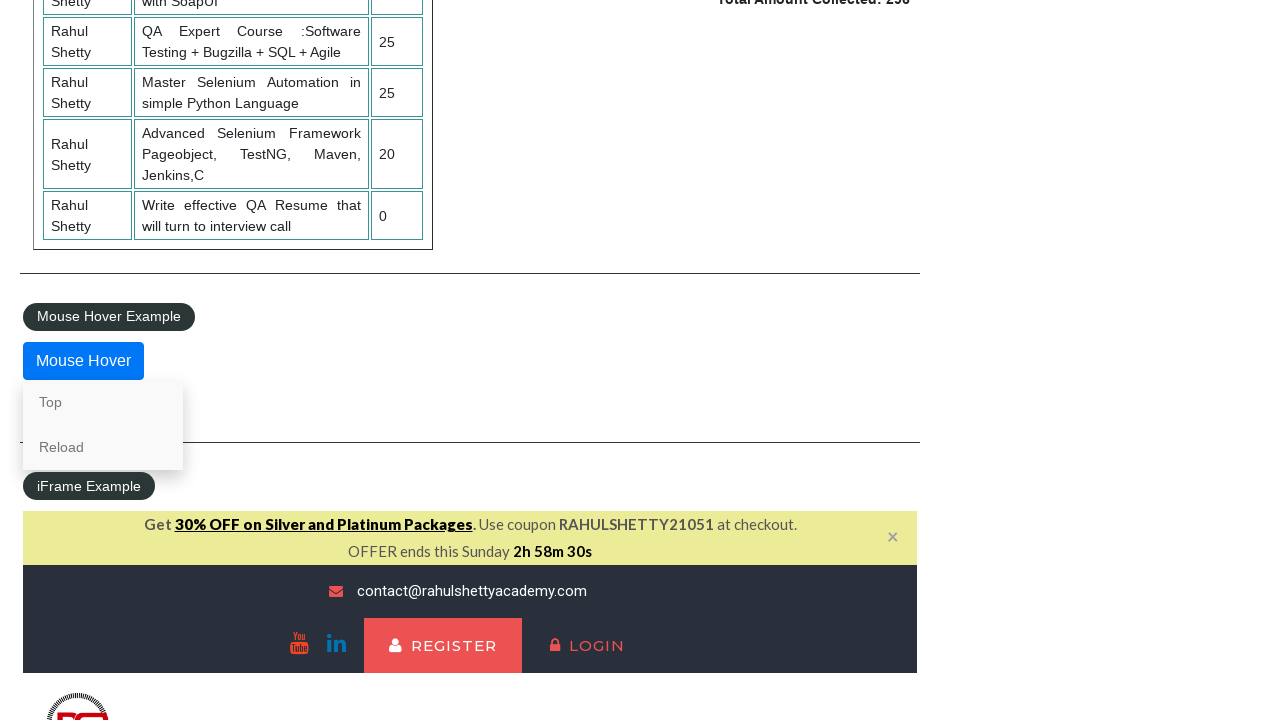

Waited to observe hover effect
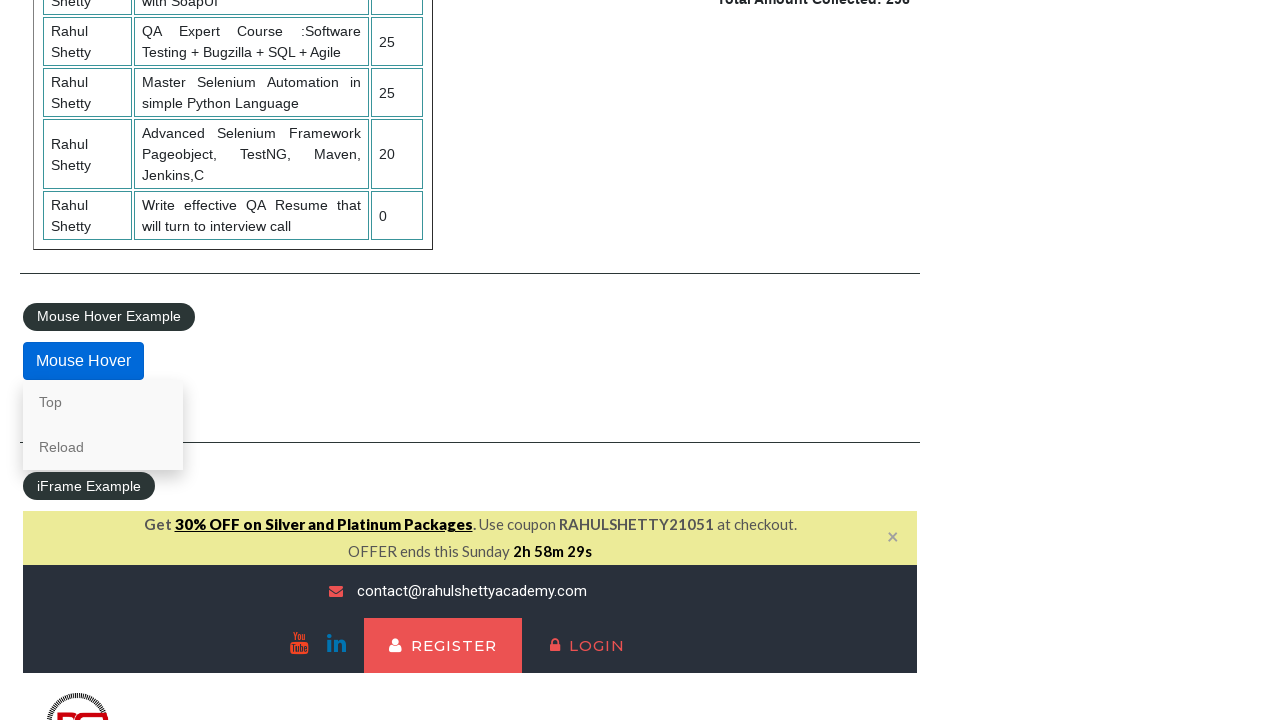

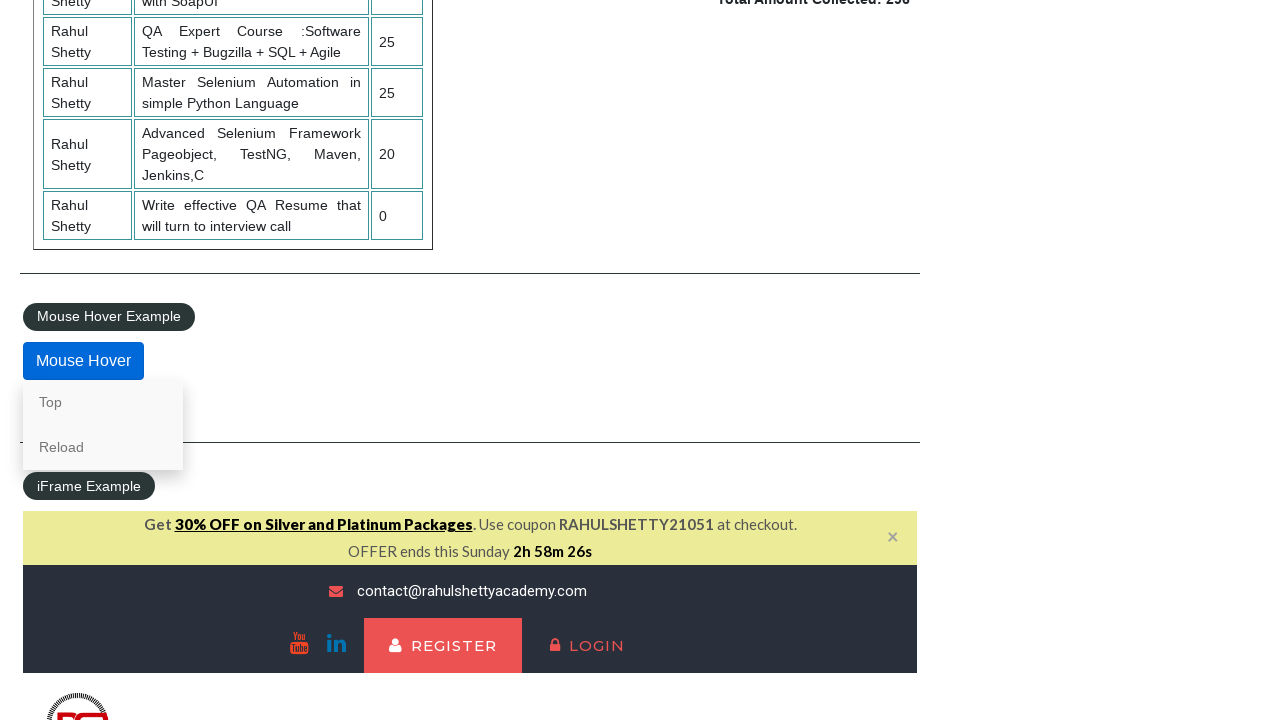